Tests dropdown functionality by iterating through all available options in a course dropdown and selecting each one sequentially.

Starting URL: https://www.hyrtutorials.com/p/html-dropdown-elements-practice.html

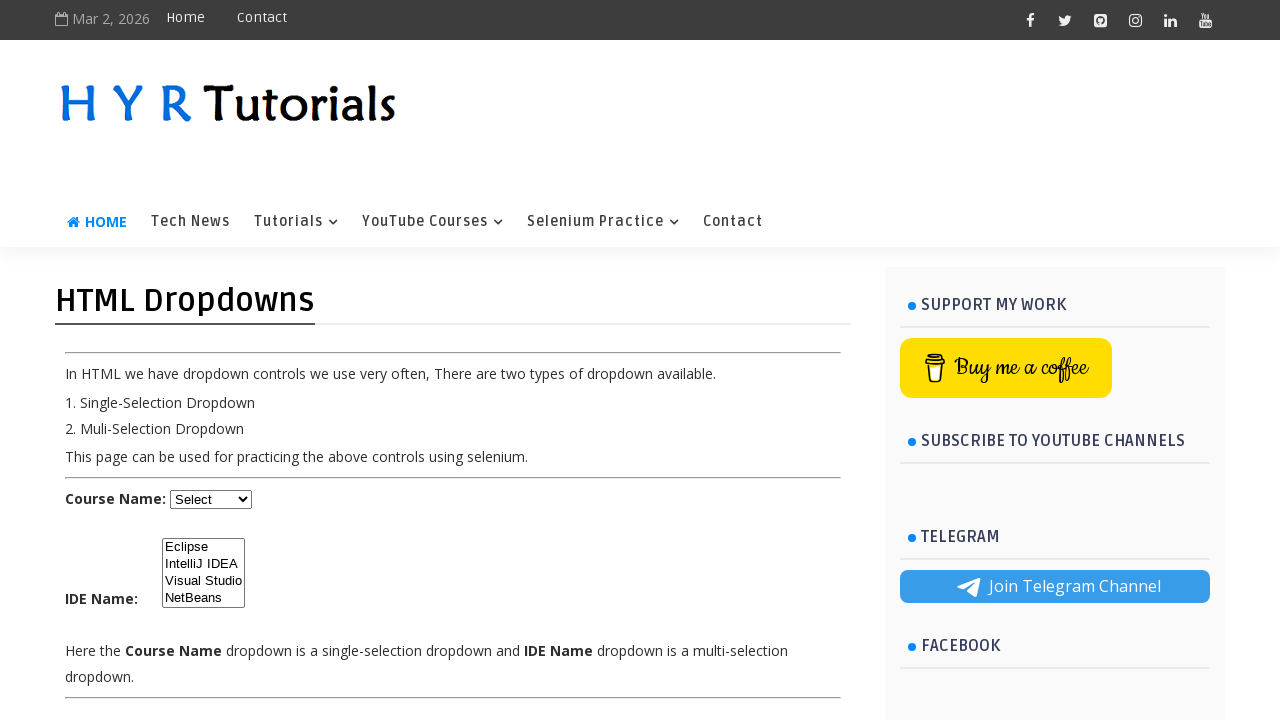

Waited for course dropdown to be visible
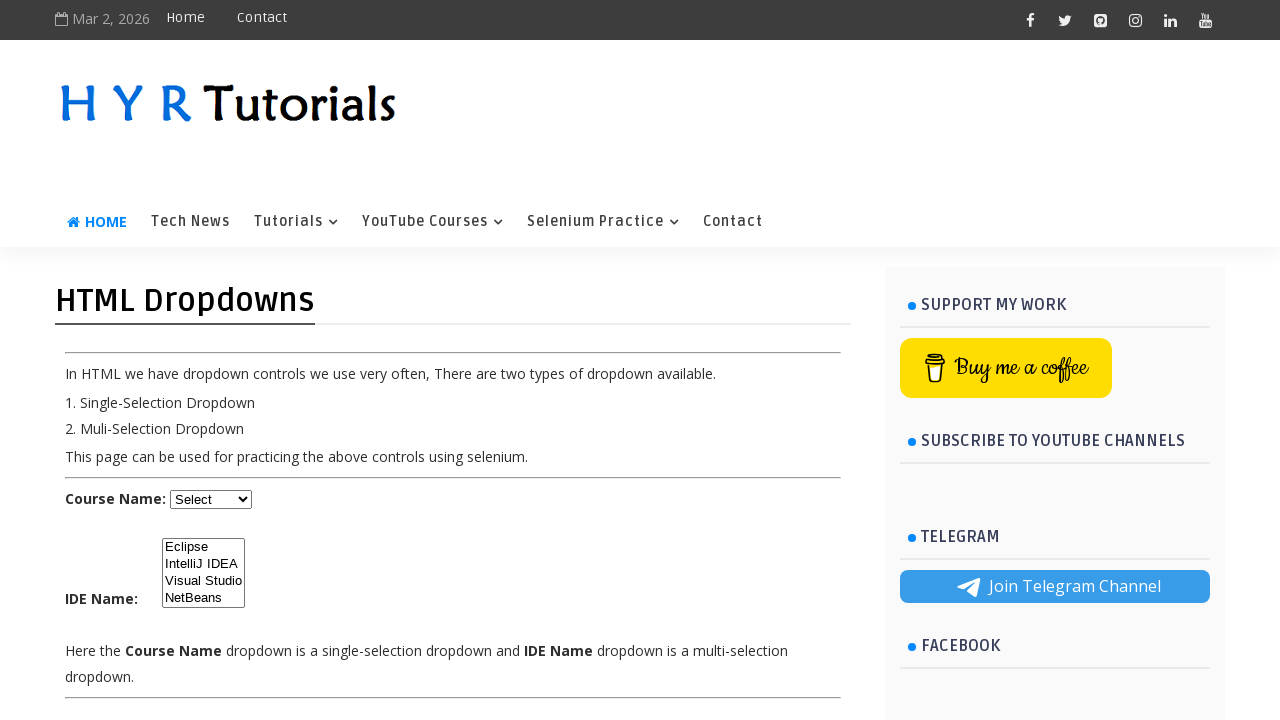

Located course dropdown element
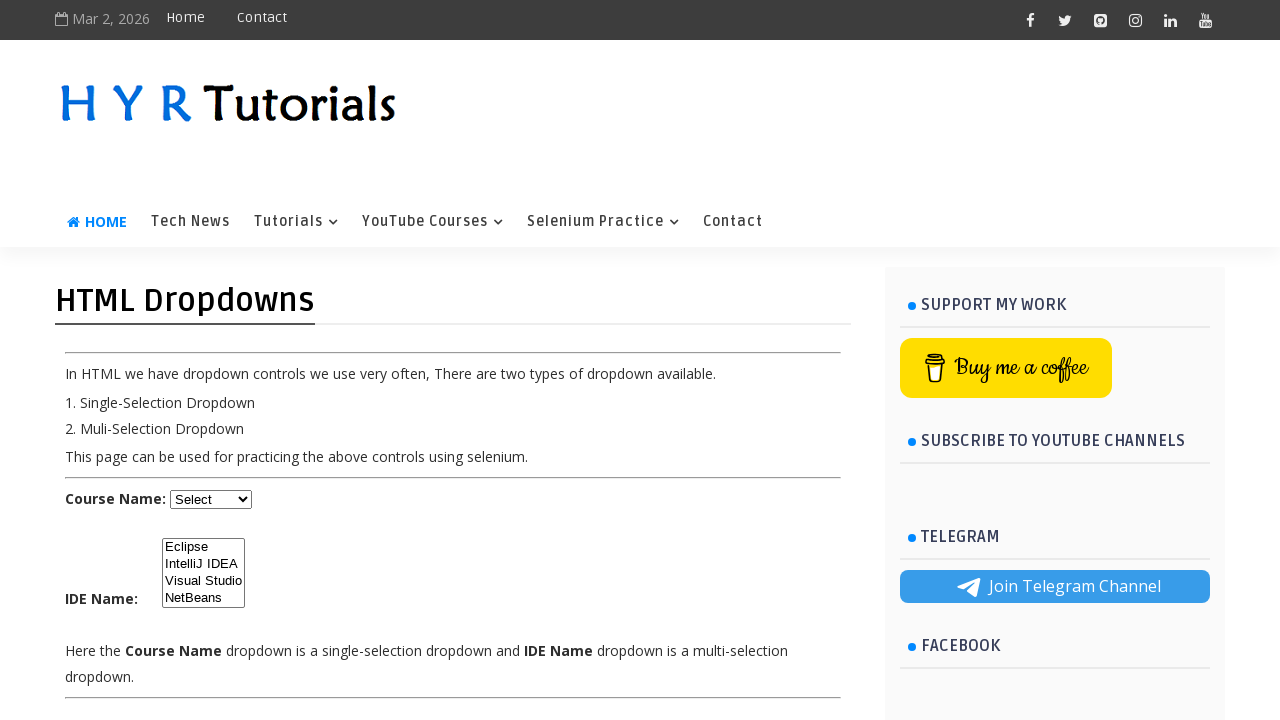

Retrieved all 5 options from dropdown
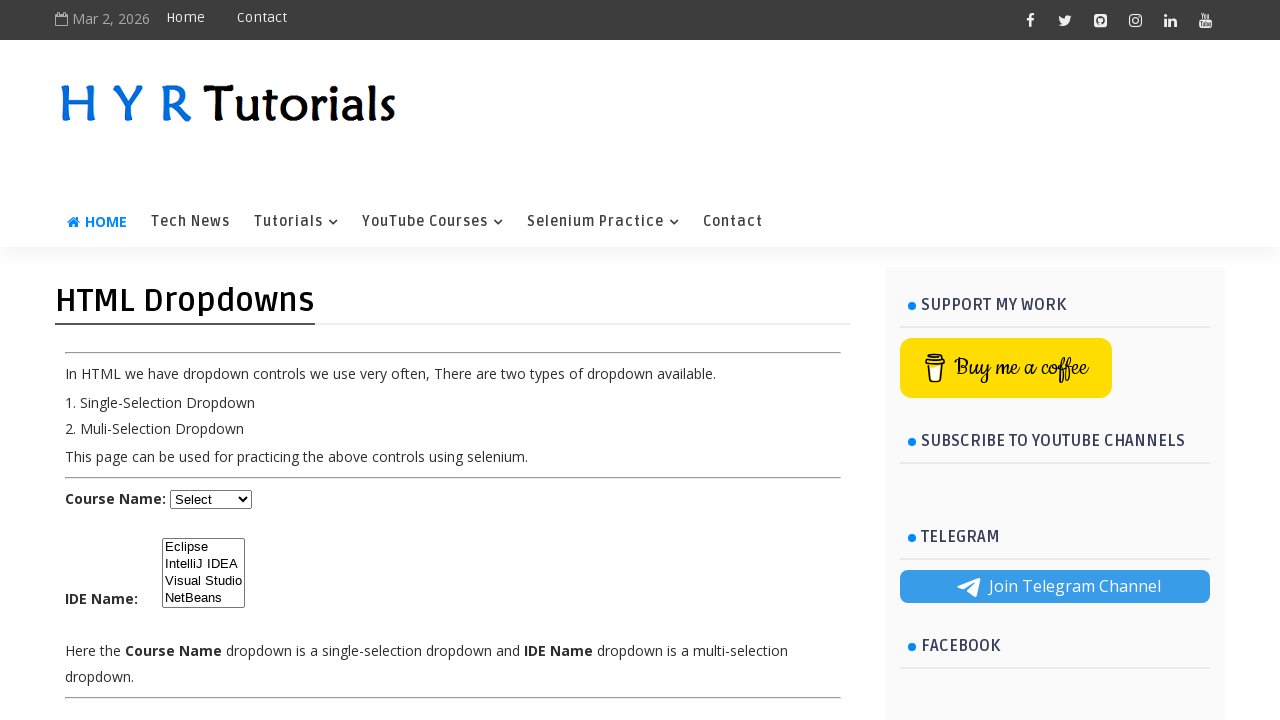

Selected dropdown option: 'Select' on #course
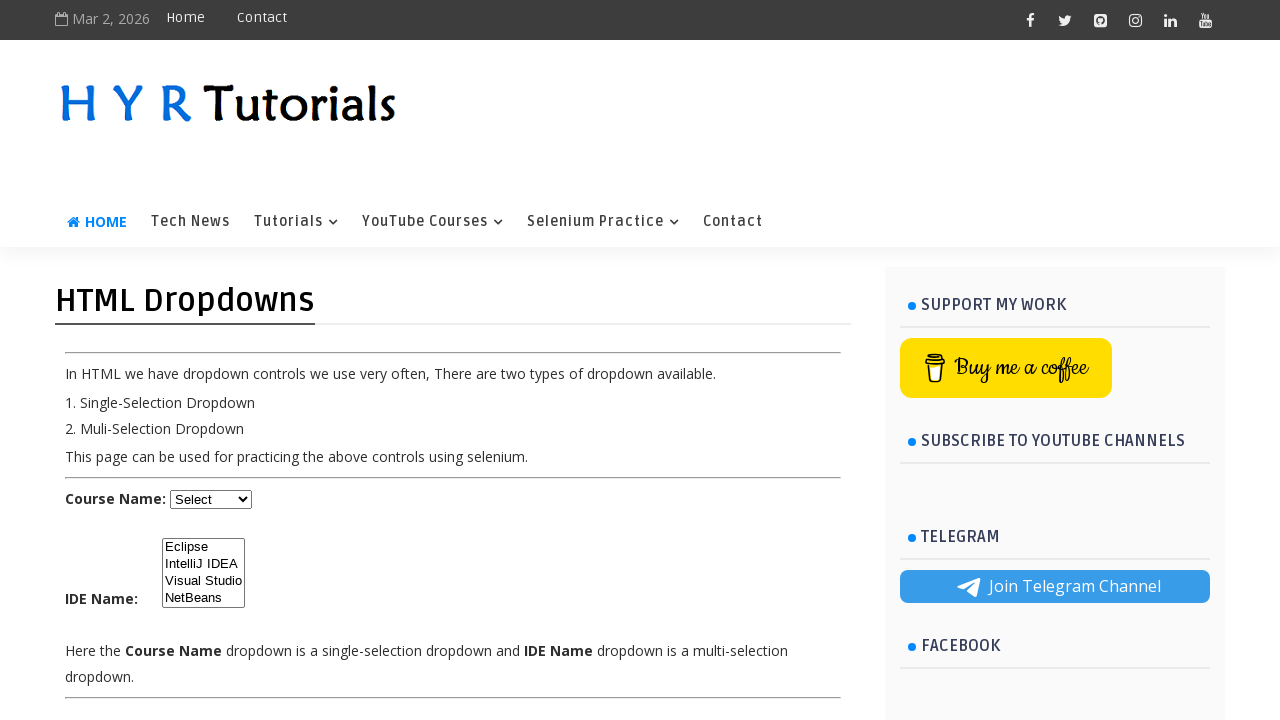

Selected dropdown option: 'Java' on #course
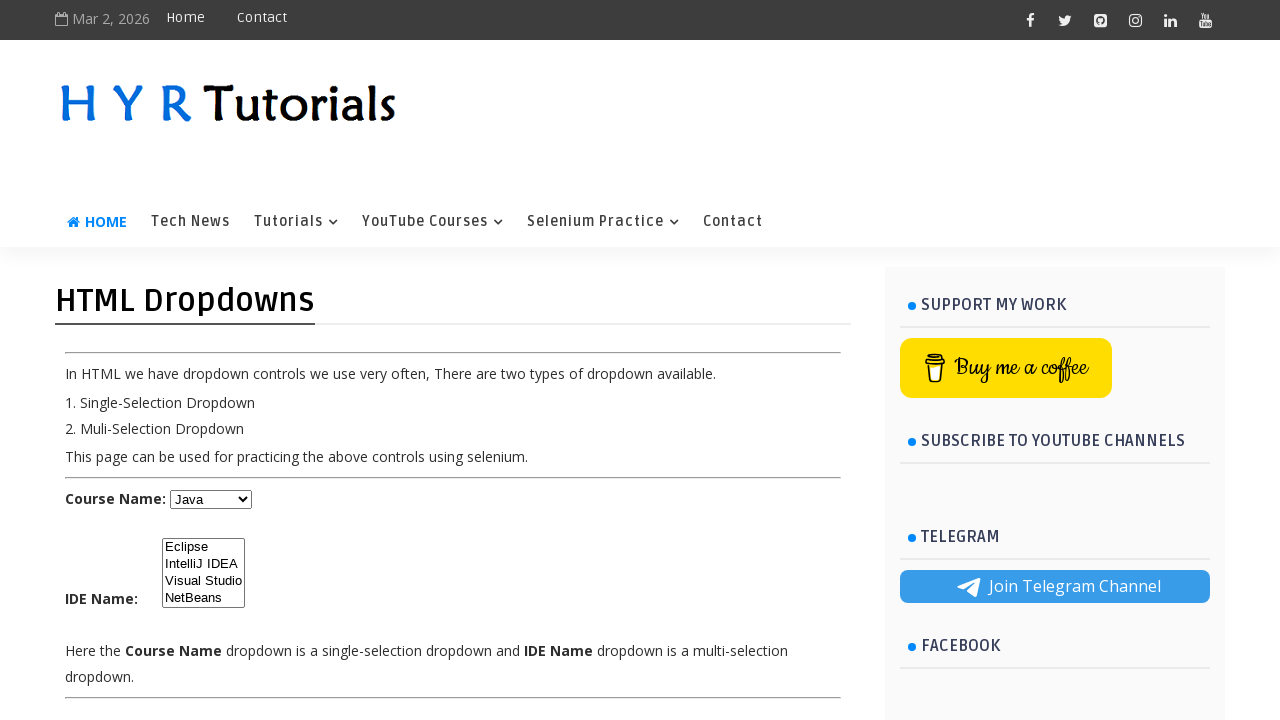

Selected dropdown option: 'Dot Net' on #course
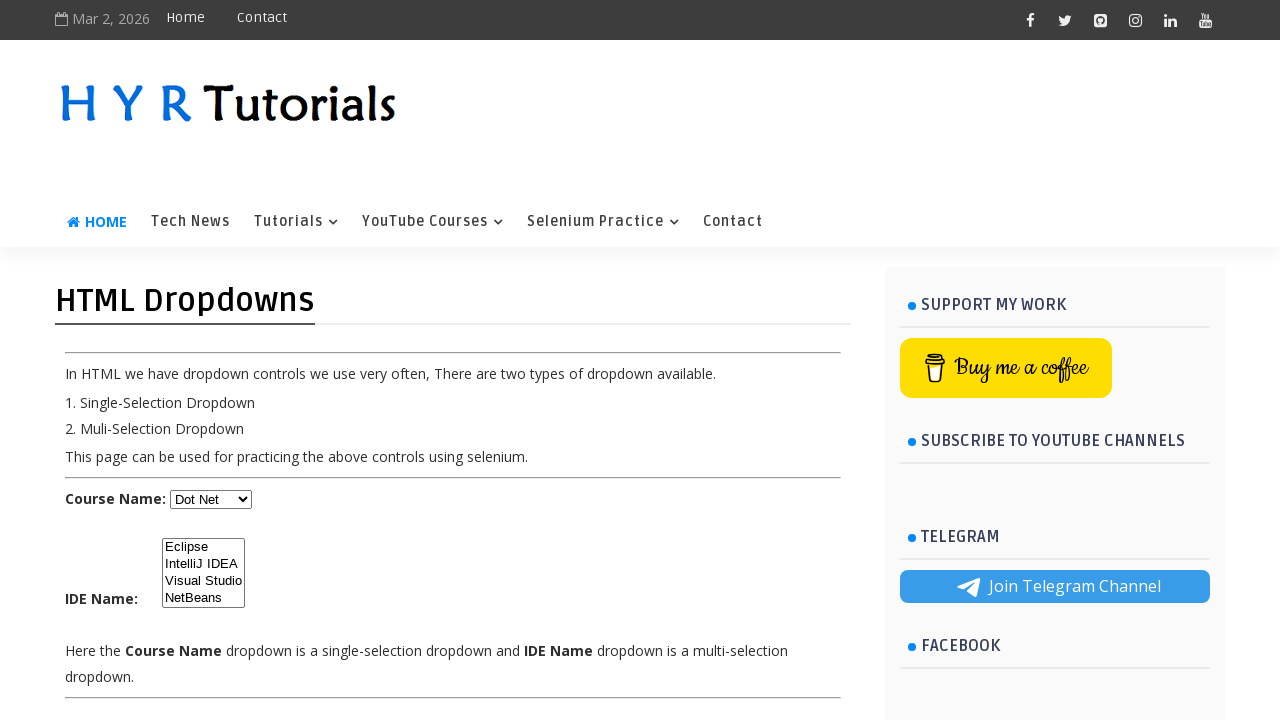

Selected dropdown option: 'Python' on #course
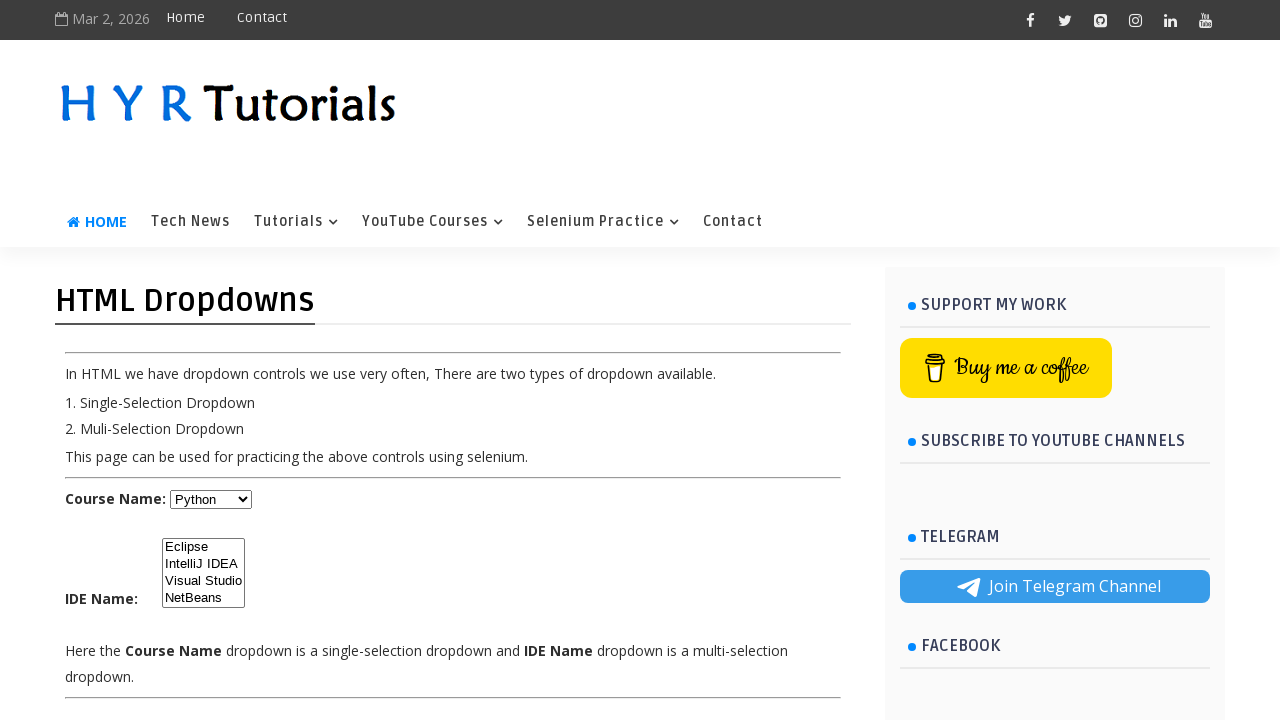

Selected dropdown option: 'Javascript' on #course
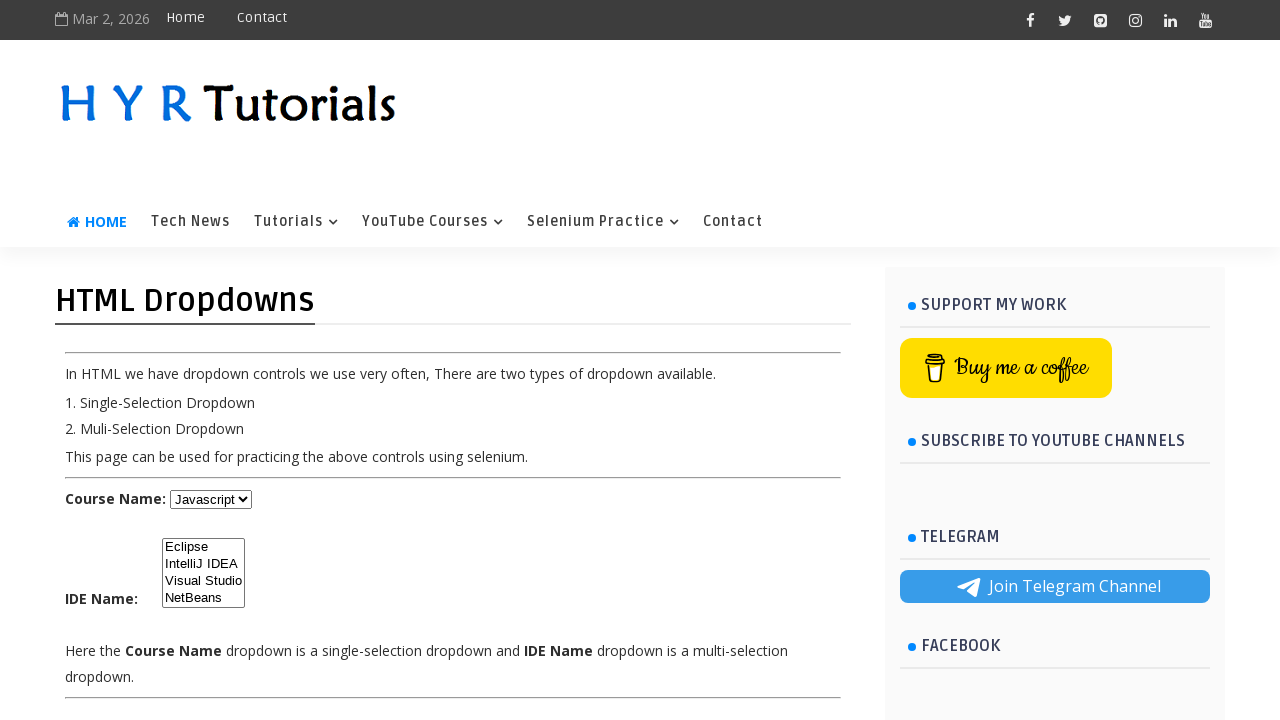

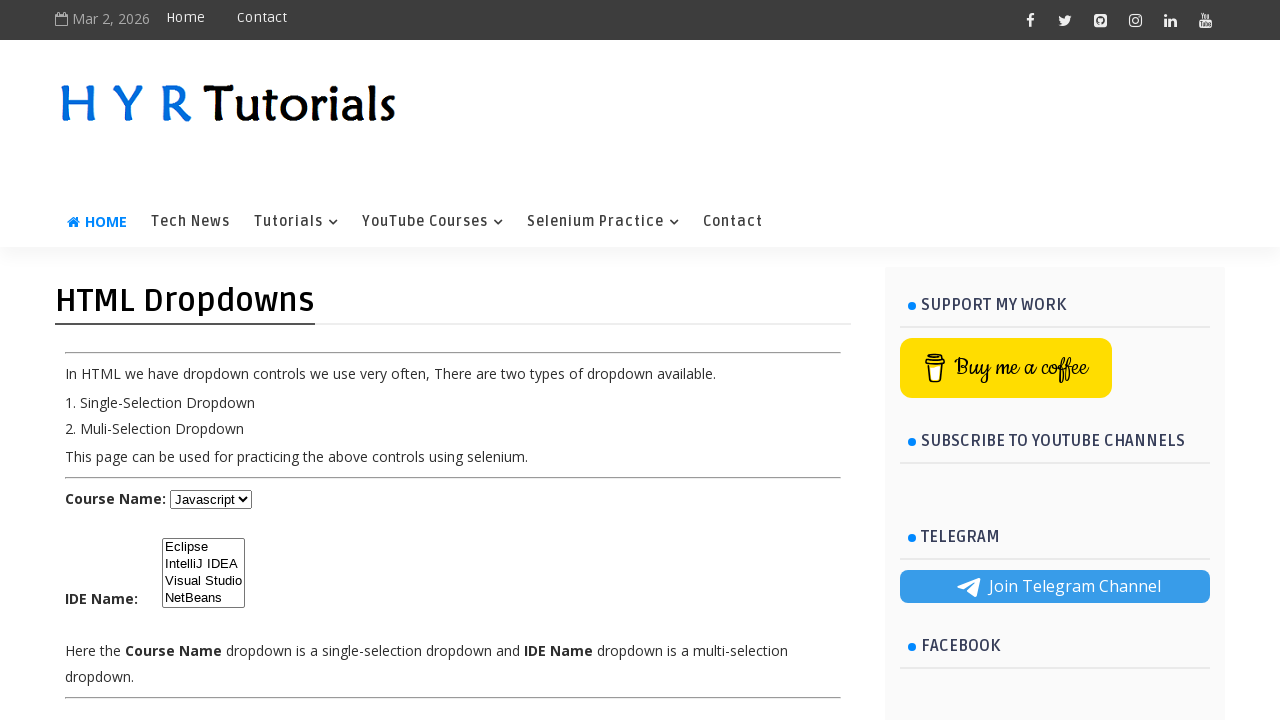